Tests the category filter functionality by navigating to the "For Her" section, selecting the Bags category, then filtering to Rucksacks, and verifying that all displayed products are rucksacks.

Starting URL: https://trends-hunters.com/ua

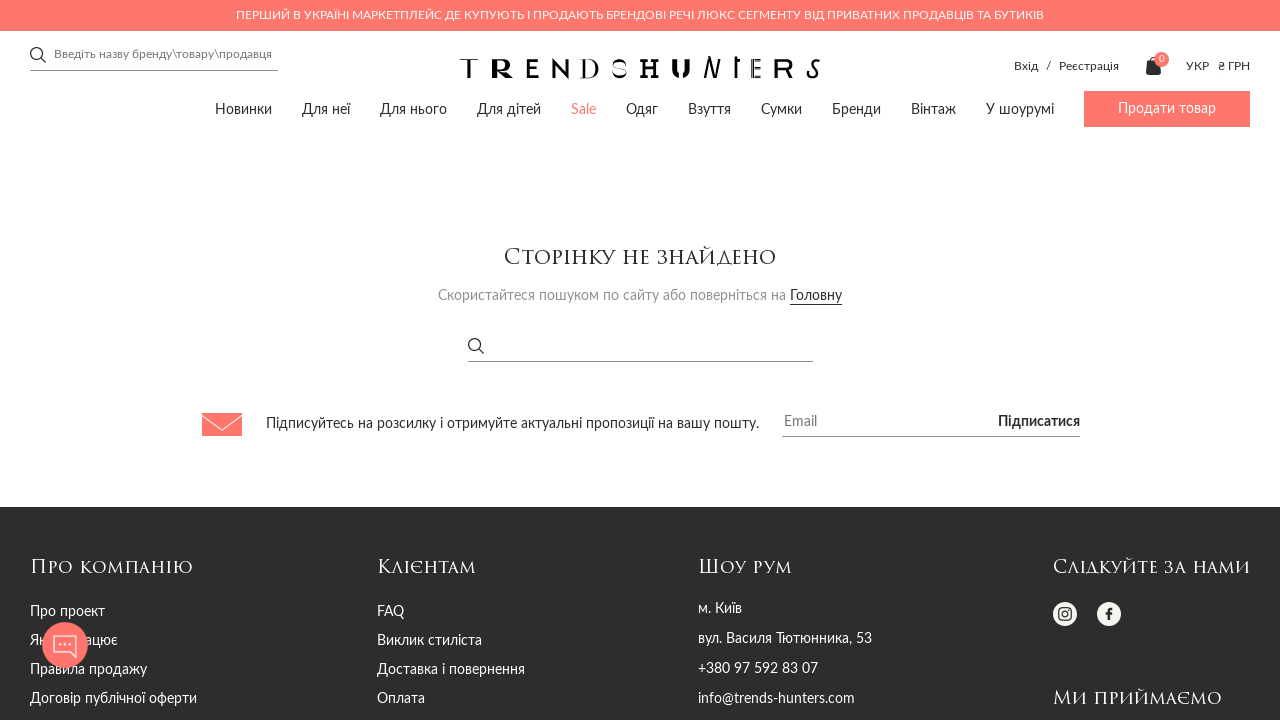

Waited for 'For Her' navigation item to be visible
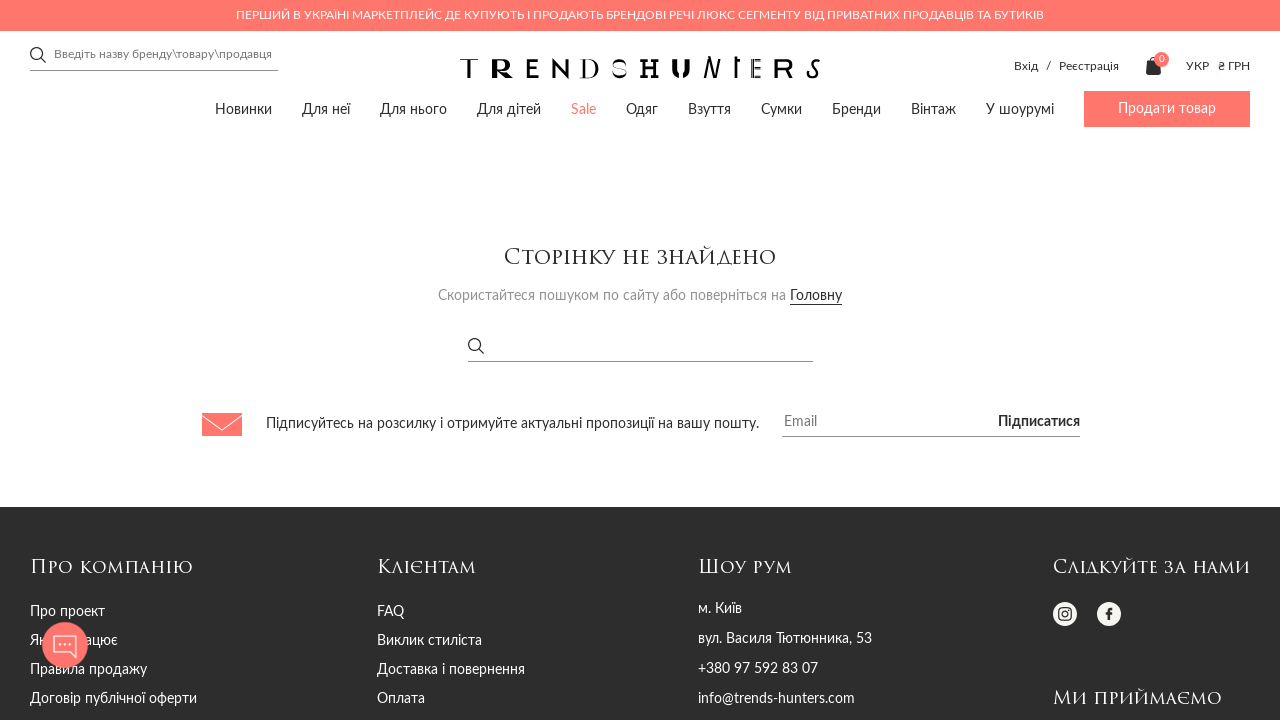

Clicked on 'For Her' navigation item at (326, 110) on xpath=//ul[@class='main-nav flex']//a[@href='https://trends-hunters.com/ua/dlya-
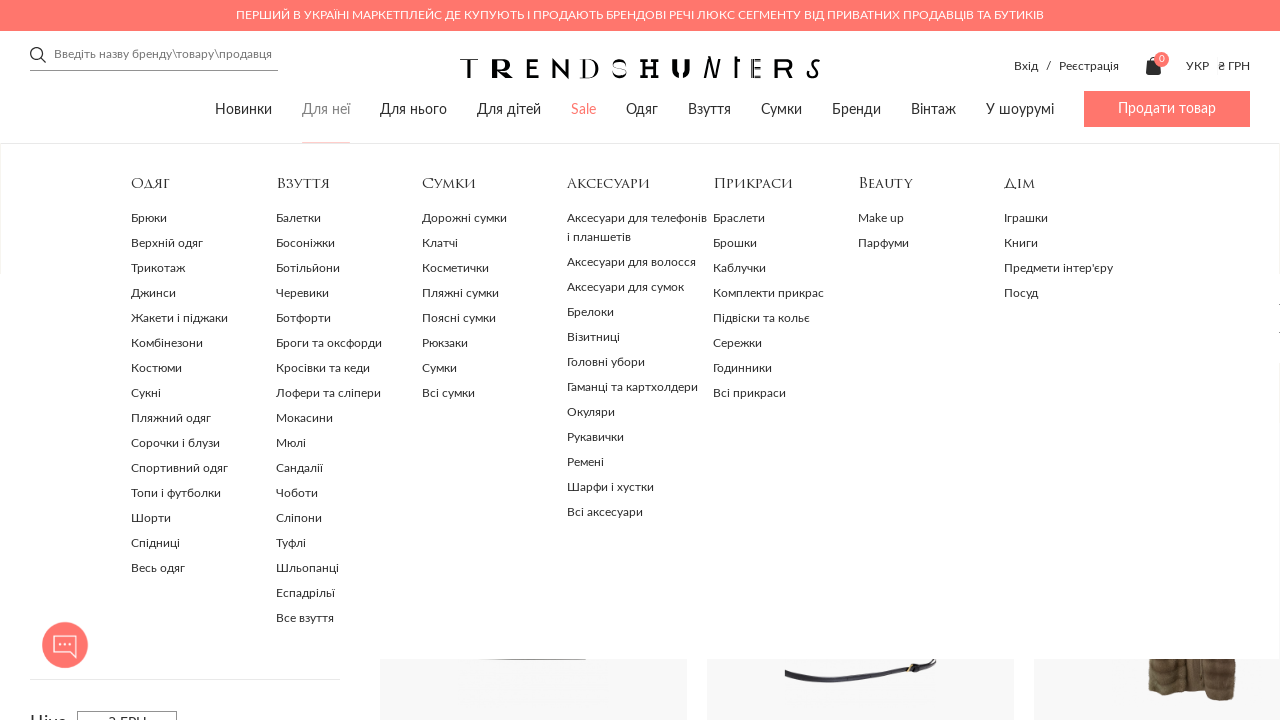

Waited for products to load on 'For Her' section
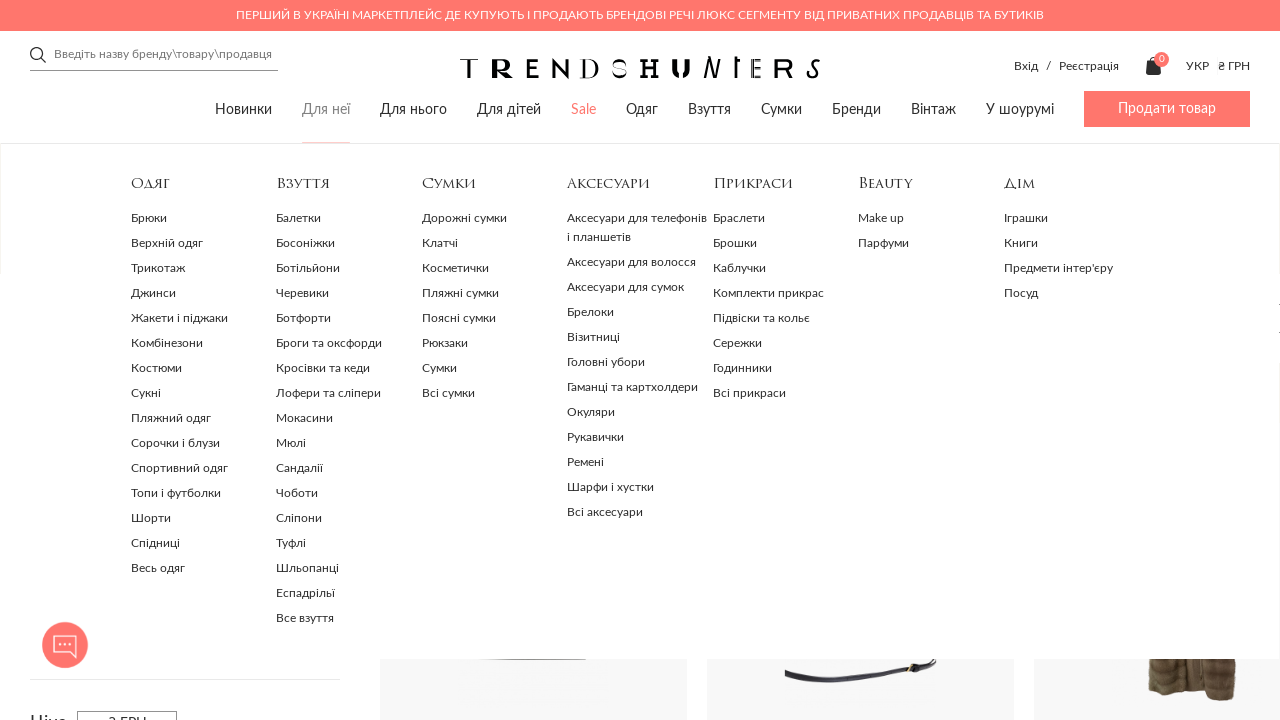

Clicked on Bags category filter at (26, 9) on xpath=//div[@class='sub_categories filter-checkboxes flex']//a[@href='https://tr
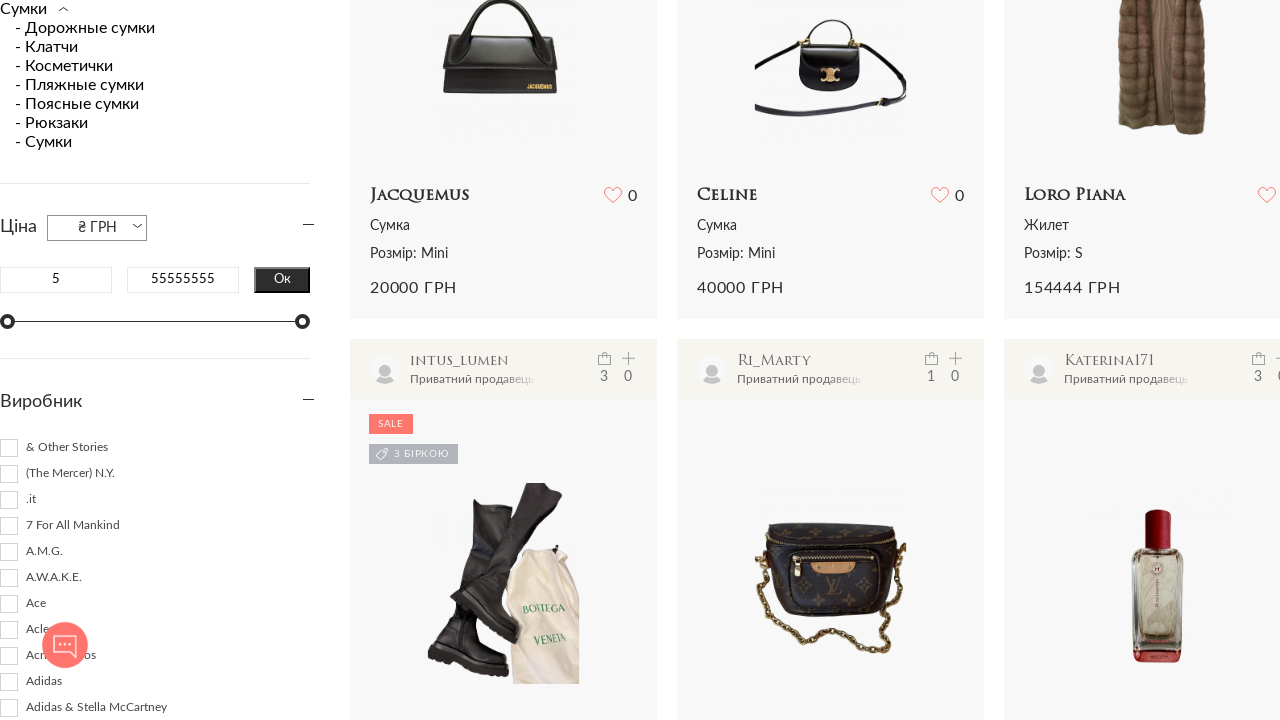

Clicked on Rucksacks subcategory filter at (52, 123) on xpath=//ul[@class='two_list']//a[@href='https://trends-hunters.com/dlya-neyo/113
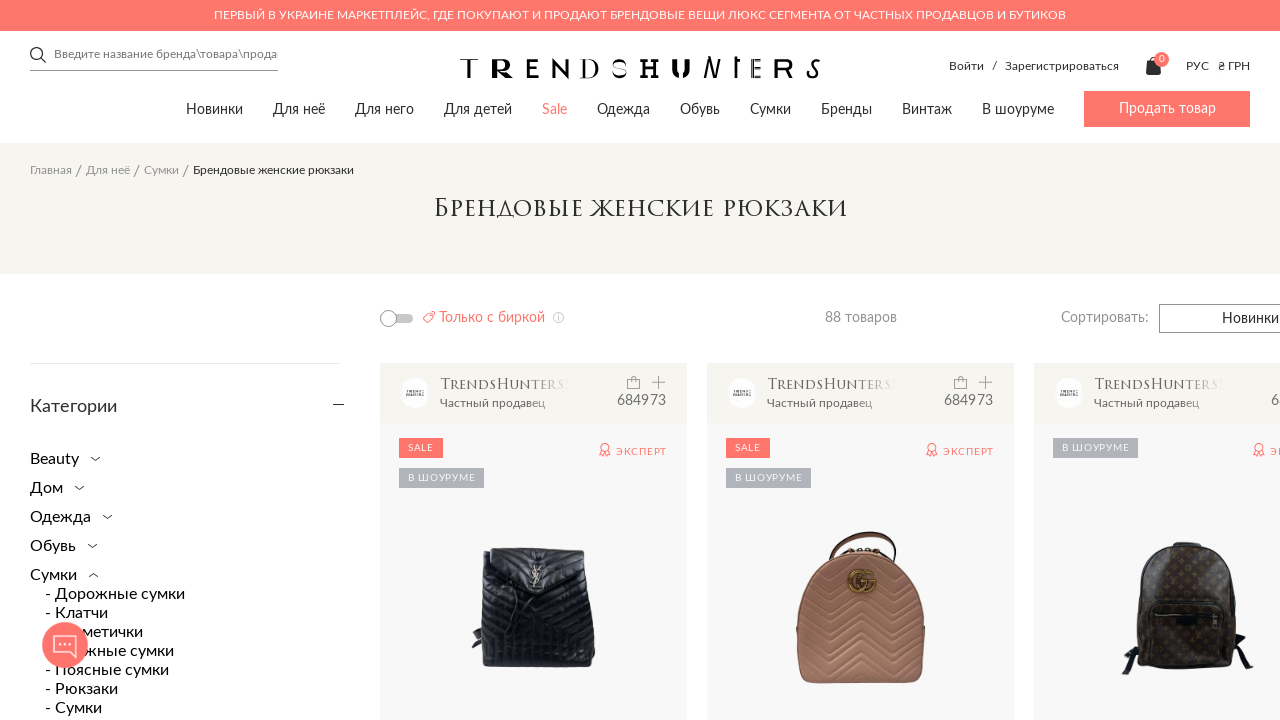

Waited for filtered rucksack products to load
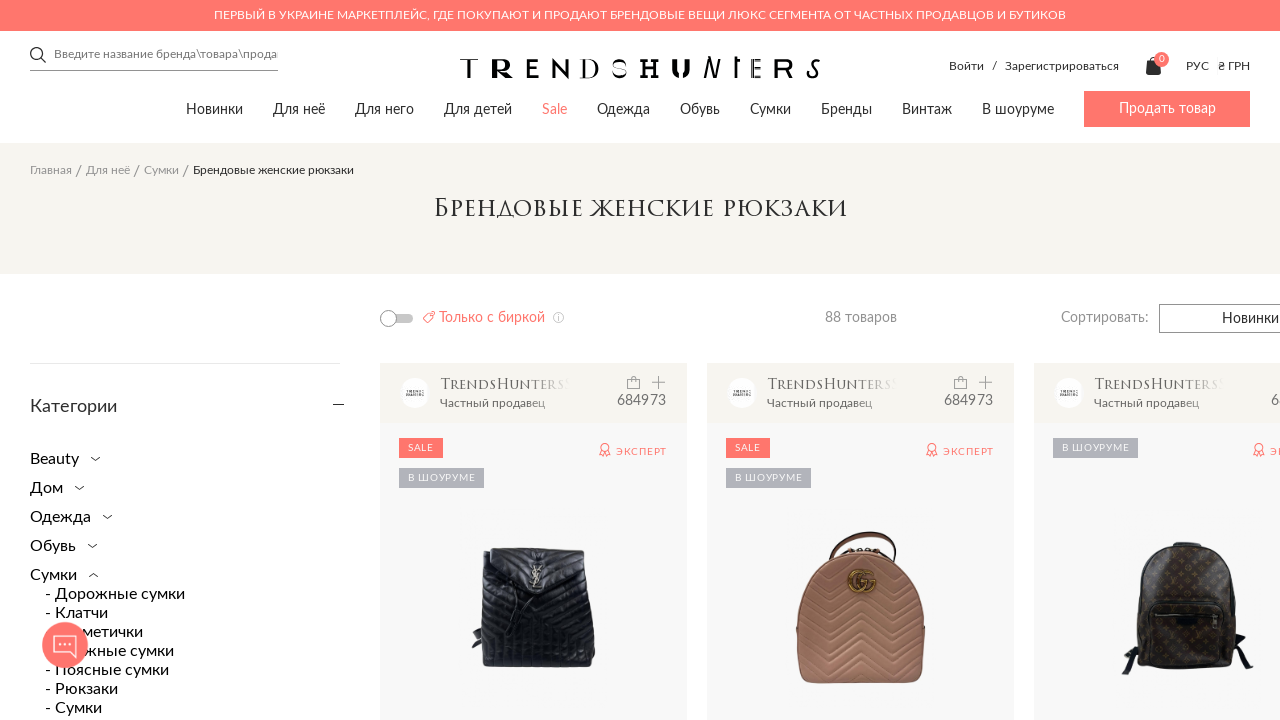

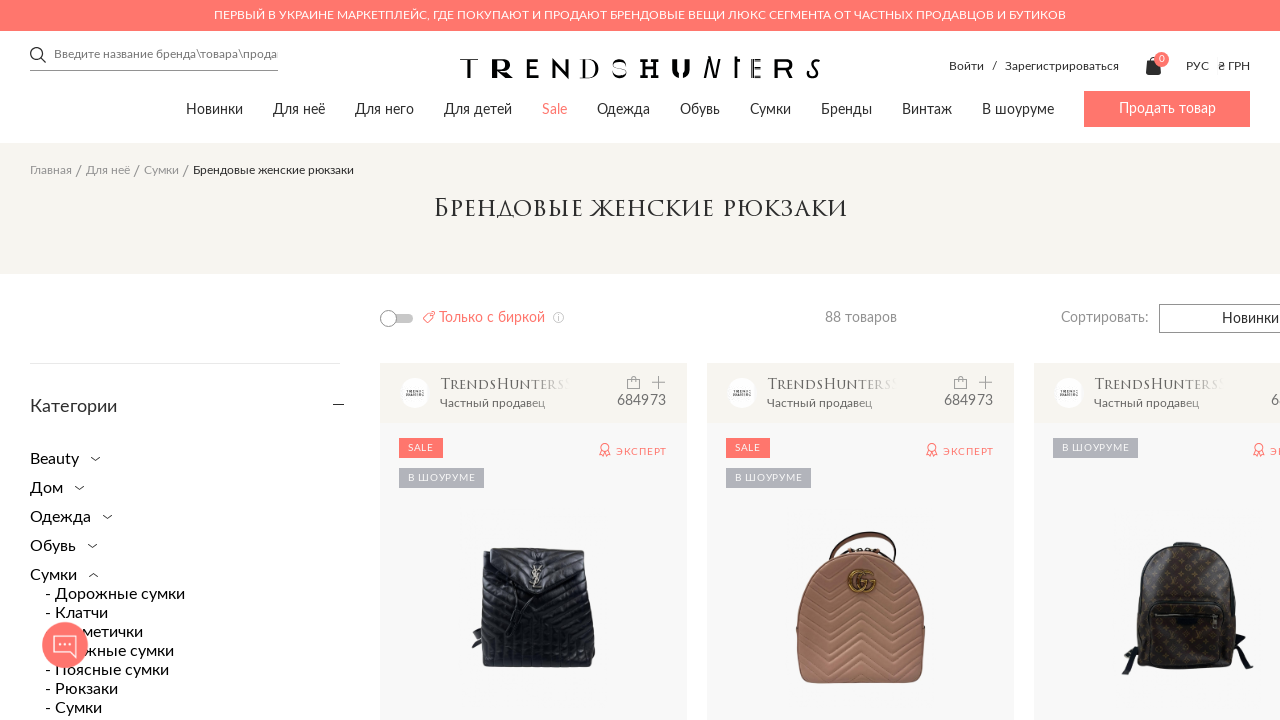